Tests table sorting by clicking the Due column header twice and verifying values are sorted in descending order

Starting URL: http://the-internet.herokuapp.com/tables

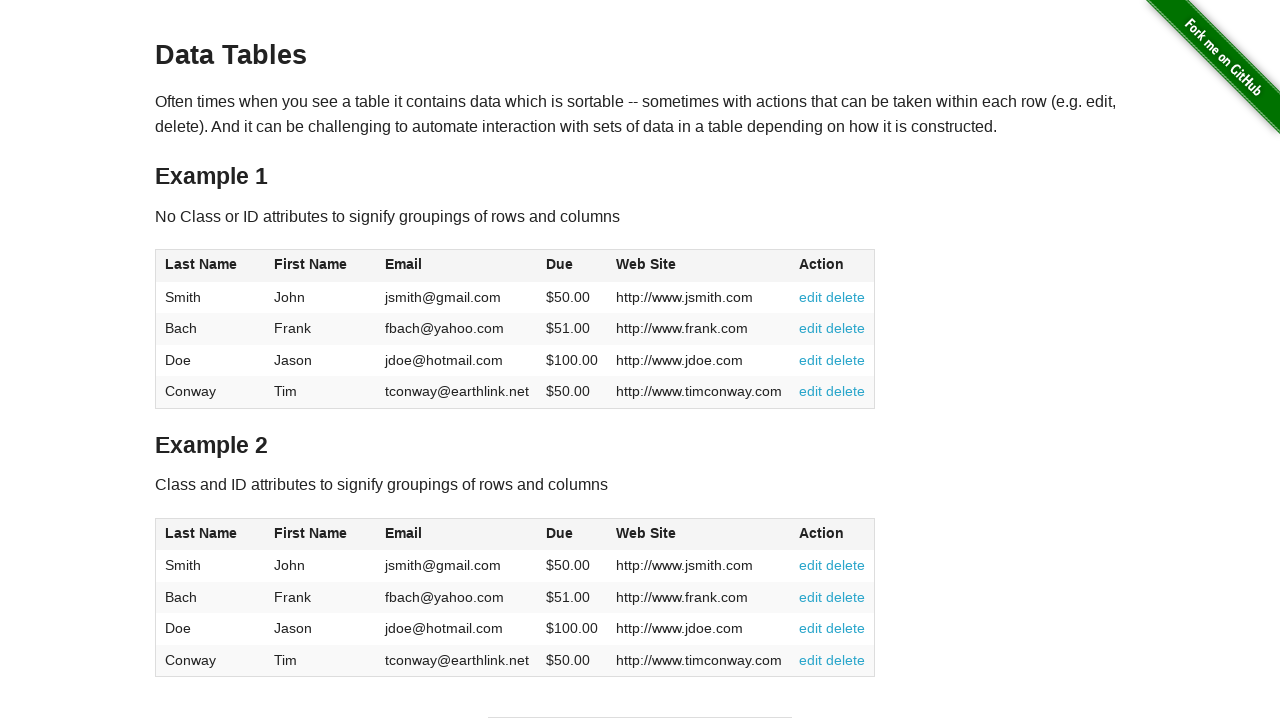

Clicked Due column header first time to sort ascending at (572, 266) on #table1 thead tr th:nth-of-type(4)
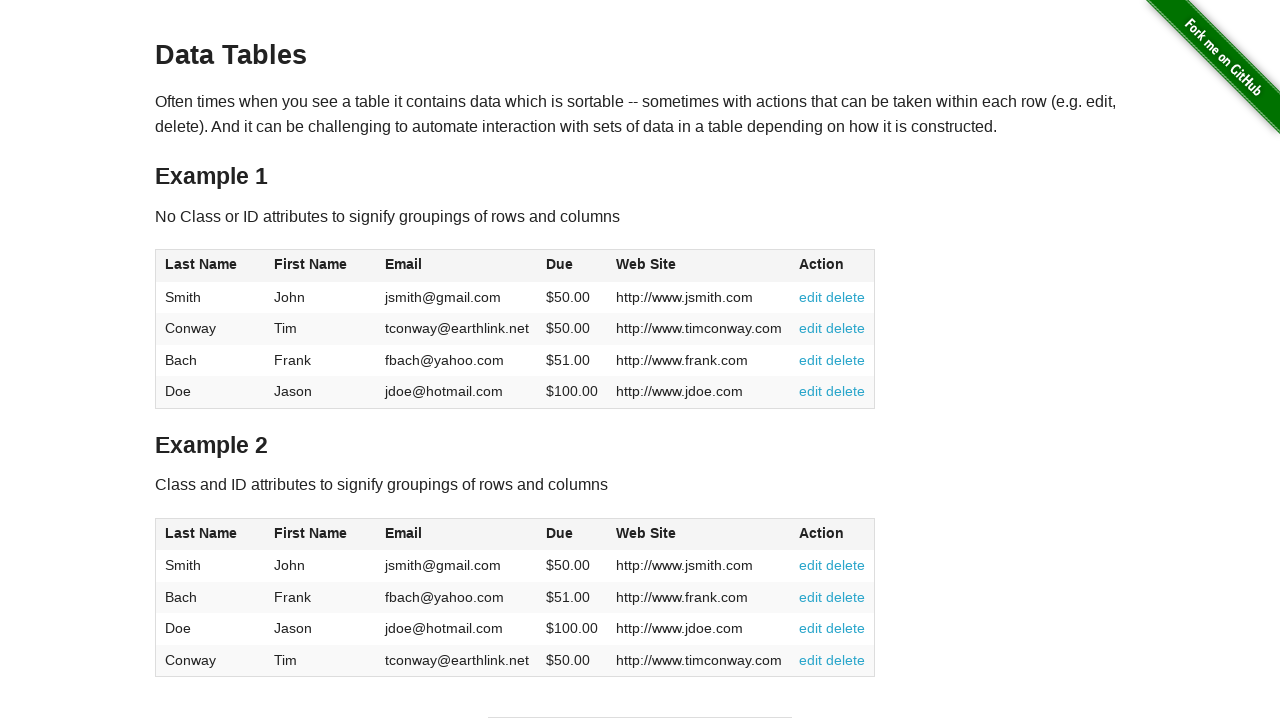

Clicked Due column header second time to sort descending at (572, 266) on #table1 thead tr th:nth-of-type(4)
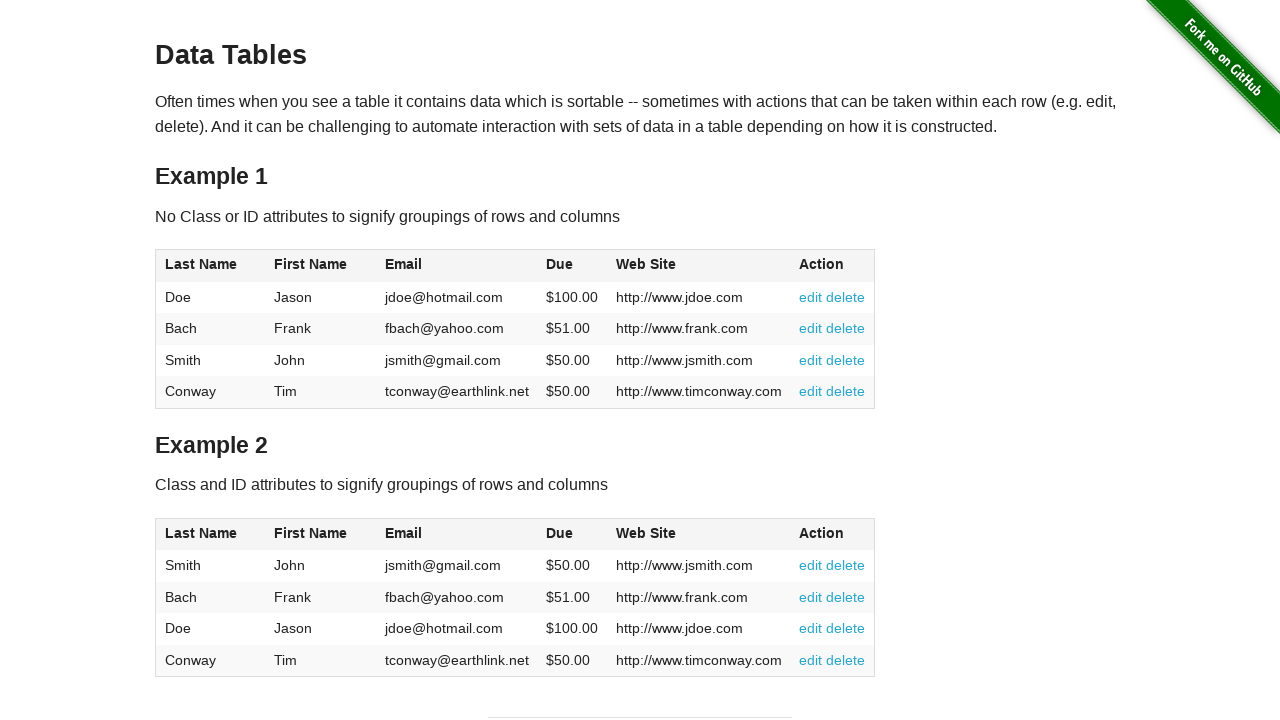

Table updated with descending sort by Due column
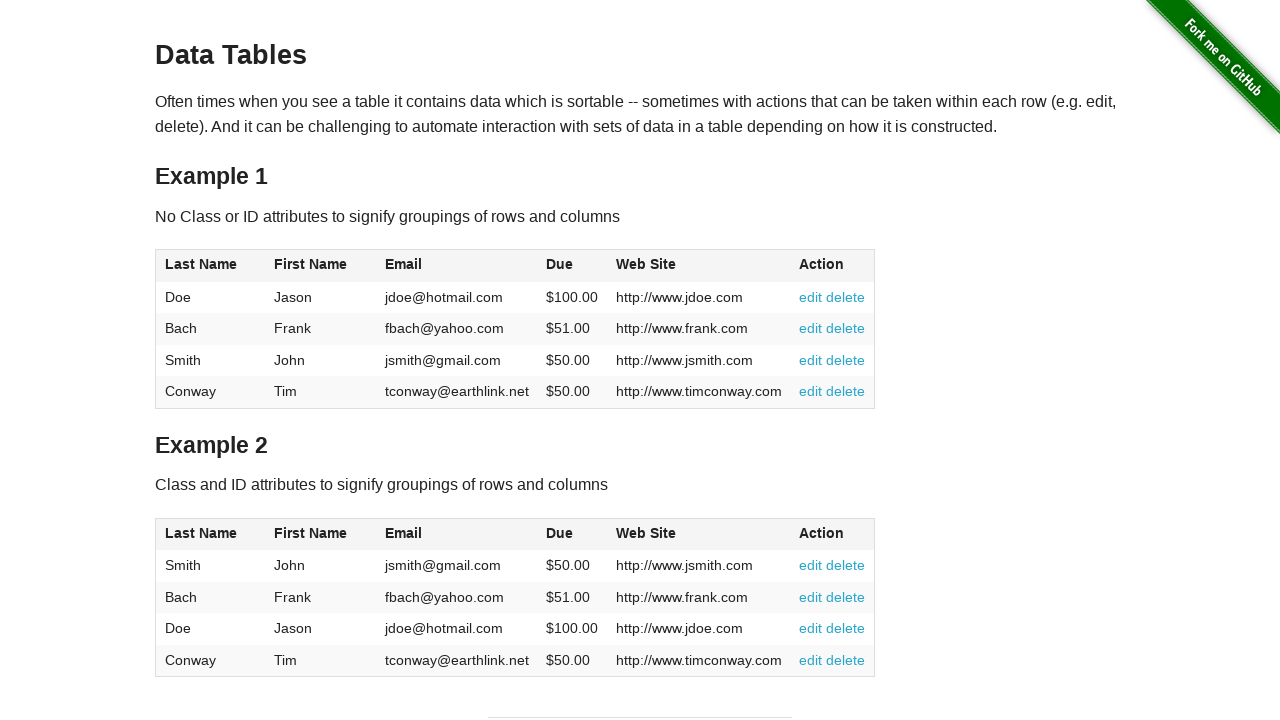

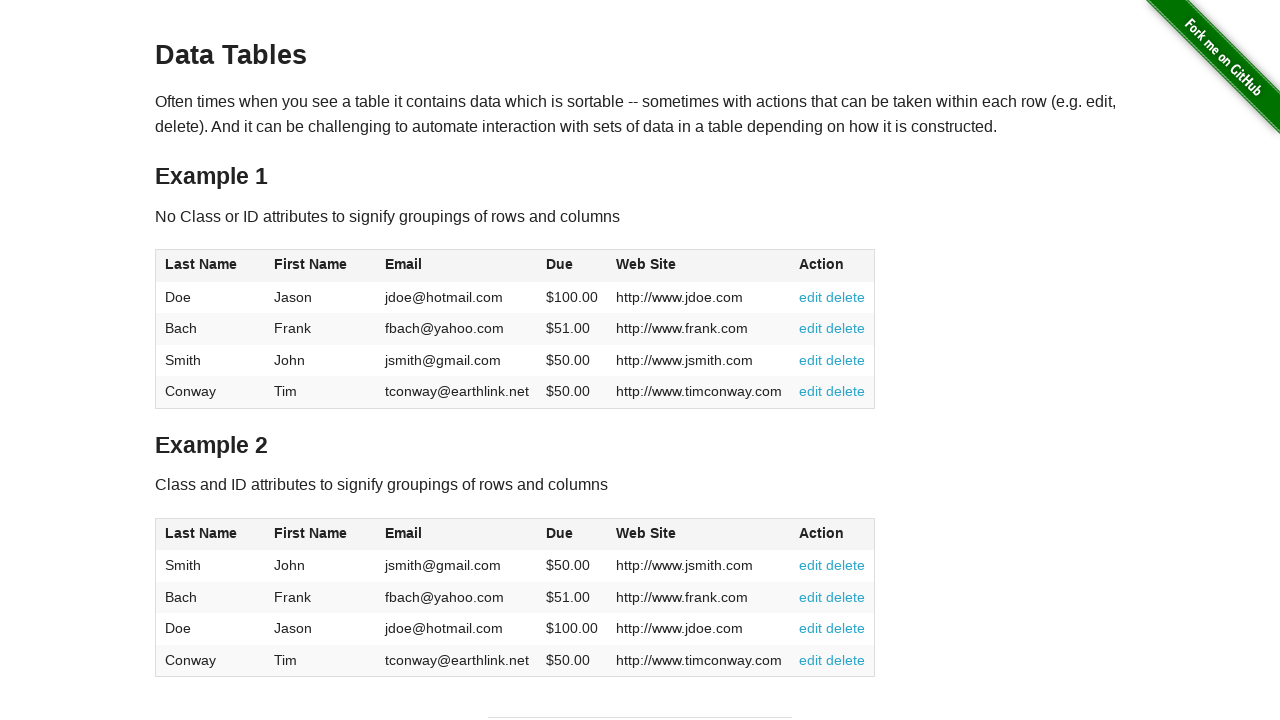